Verifies that the browser can navigate to the DemoQA homepage and the URL matches the expected value

Starting URL: https://demoqa.com/

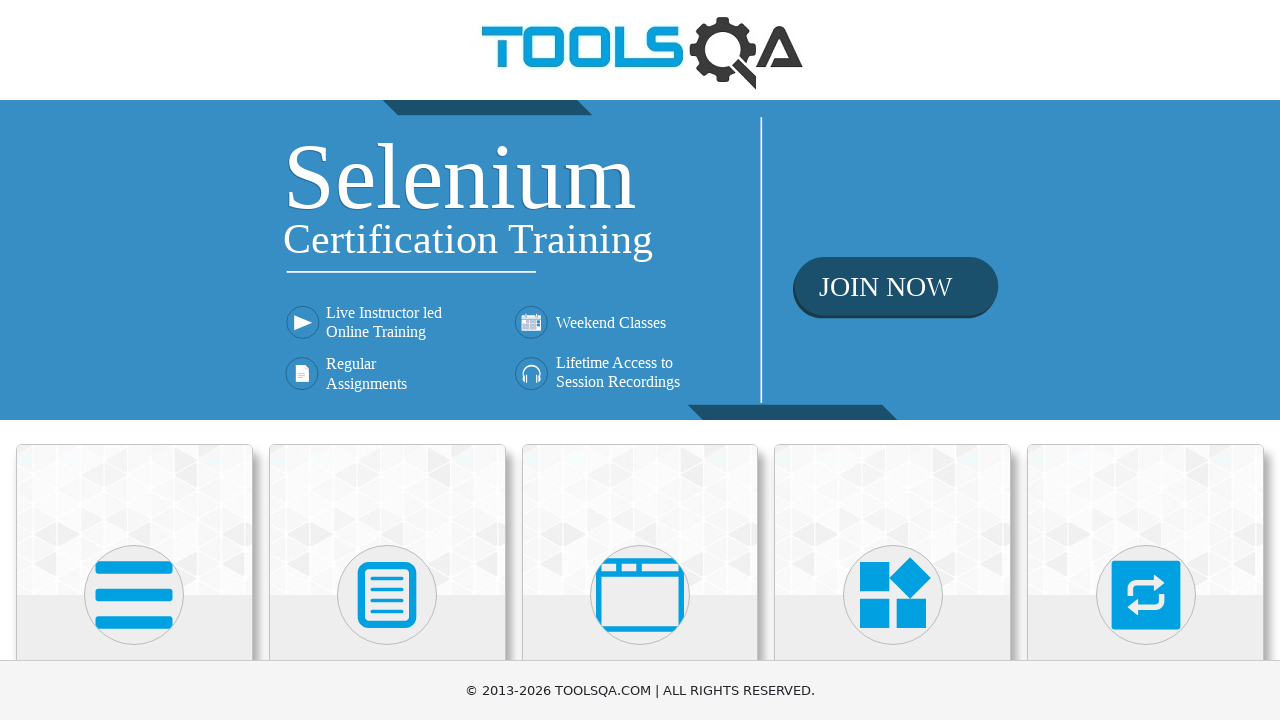

Navigated to DemoQA homepage
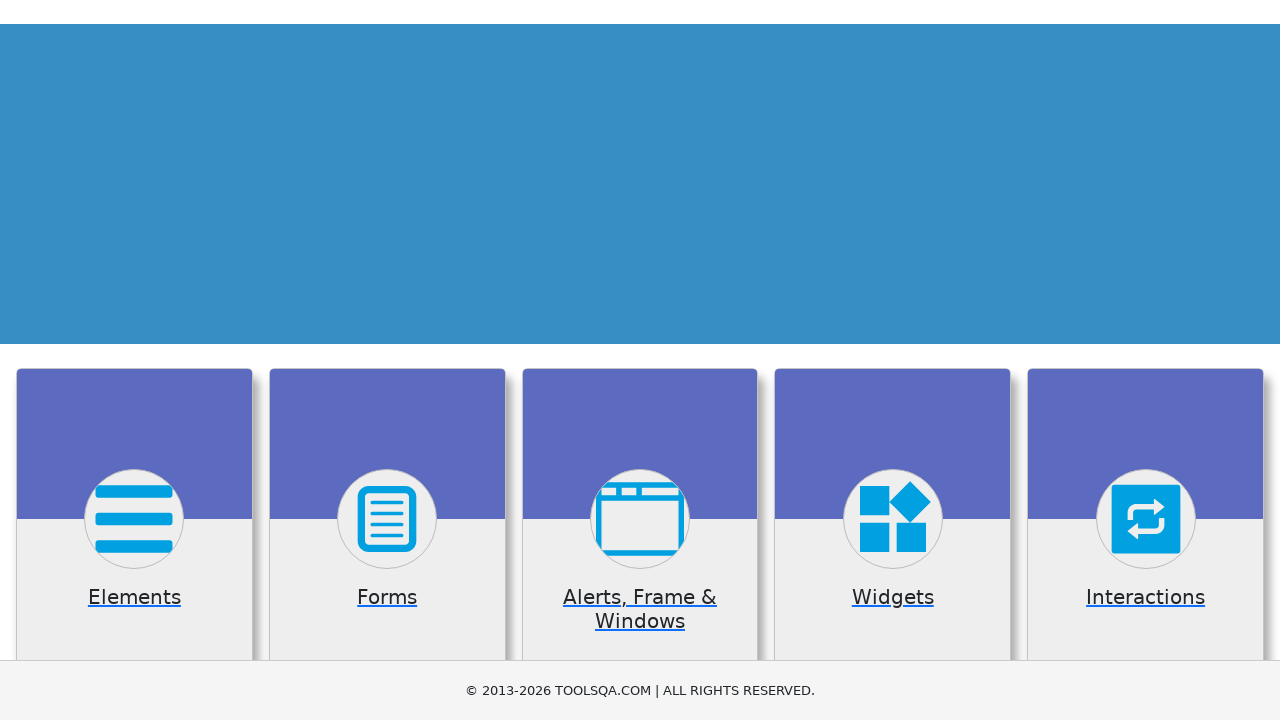

Verified that the URL matches the expected value https://demoqa.com/
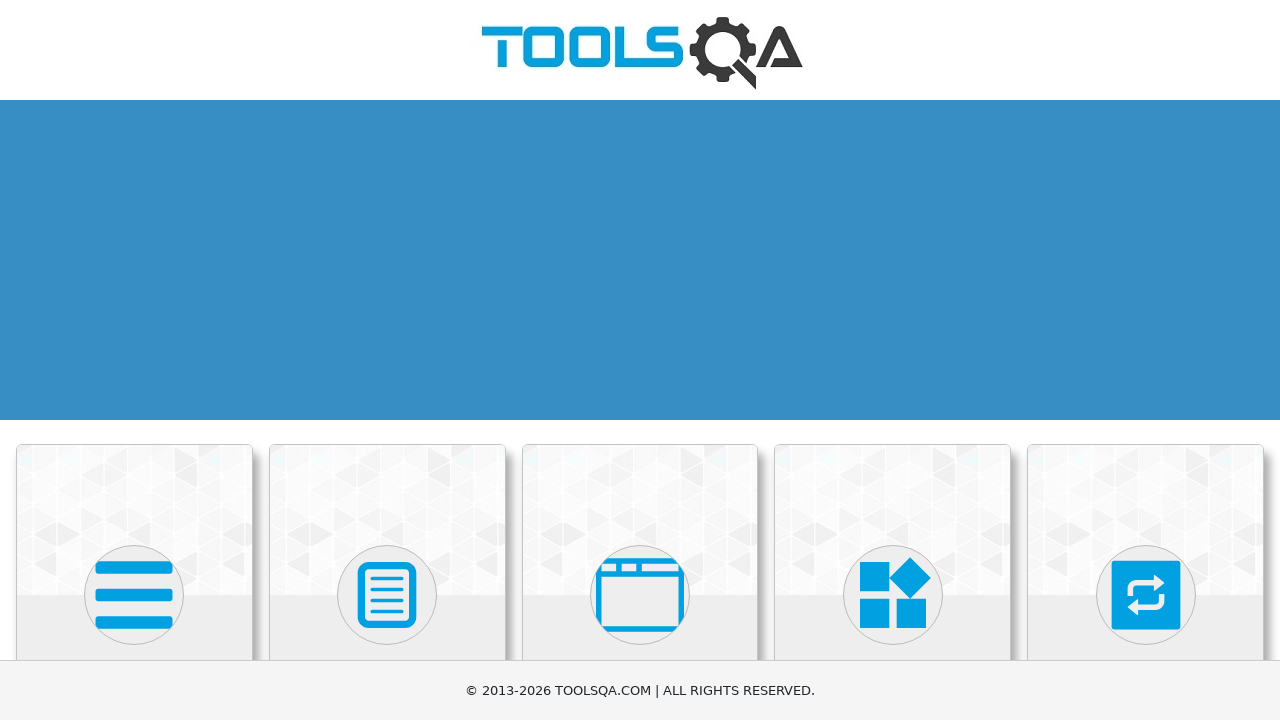

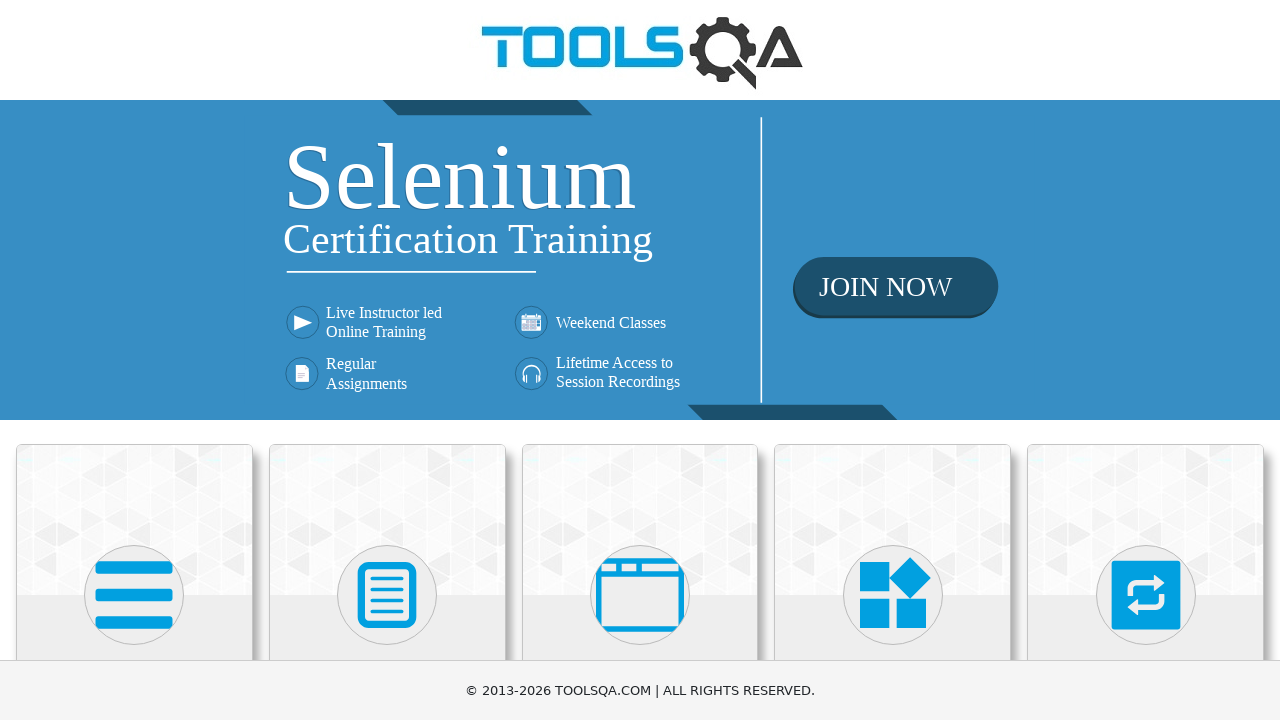